Tests browser window handling by navigating to the Alerts, Frame & Windows section on demoqa.com, clicking the New Tab button, verifying content in the new tab, and switching back to the original tab.

Starting URL: https://demoqa.com/

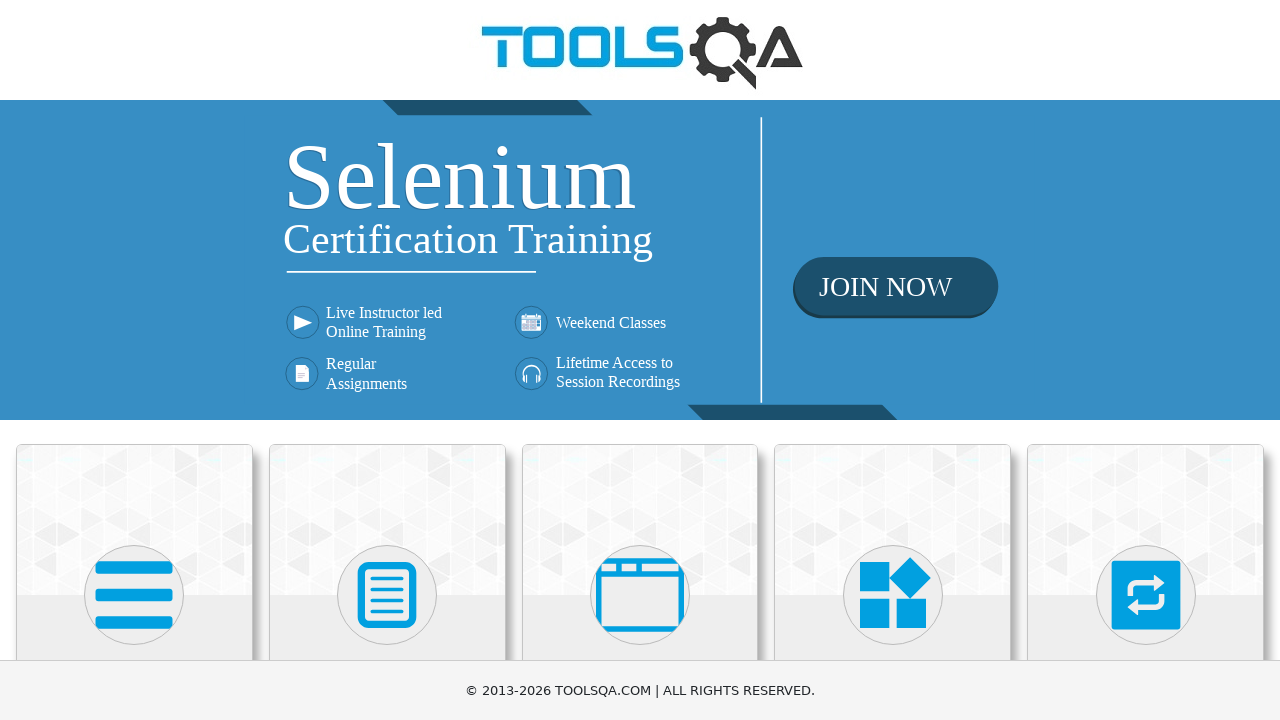

Scrolled down to view cards
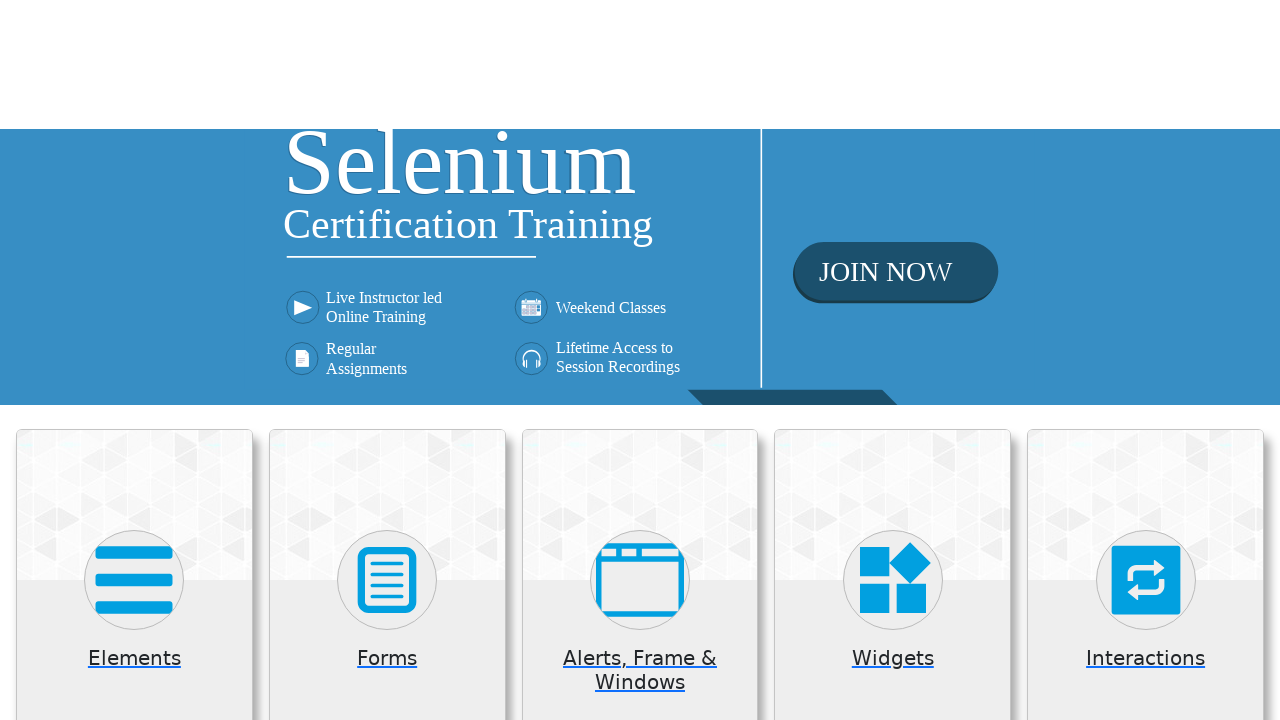

Clicked on Alerts, Frame & Windows card at (640, 200) on (//*[@class='card mt-4 top-card'])[3]
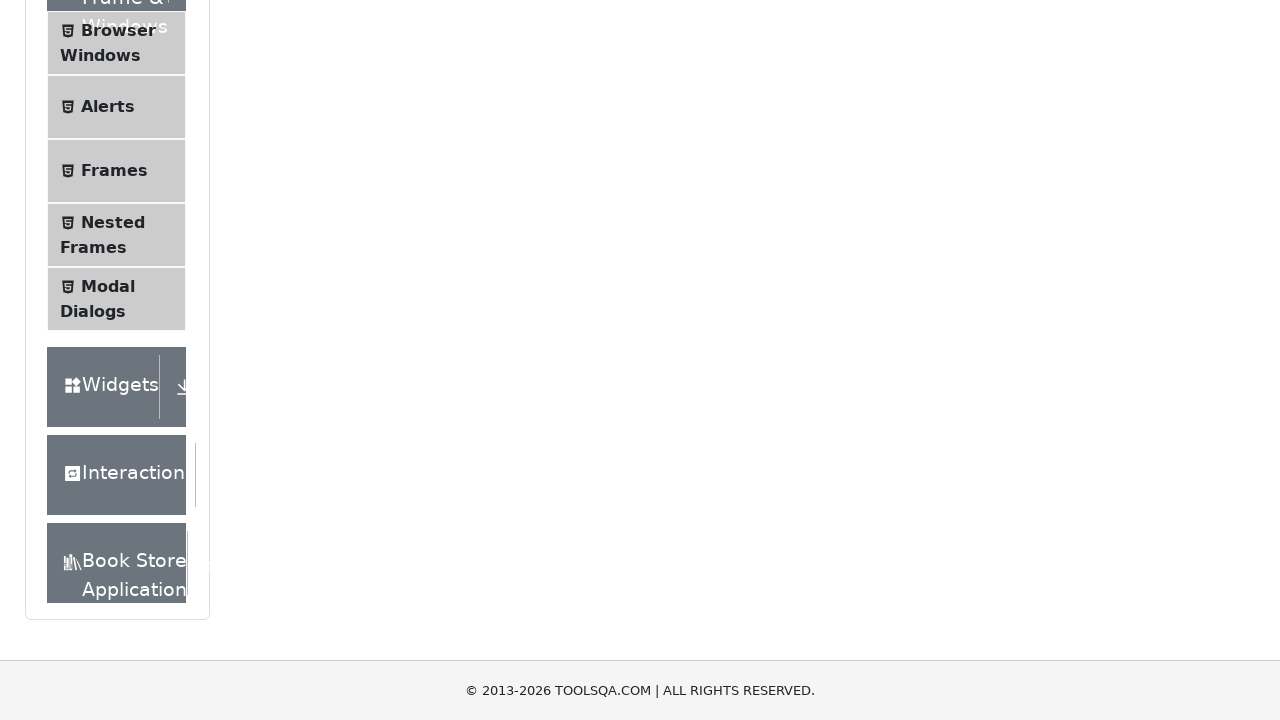

Instruction text loaded
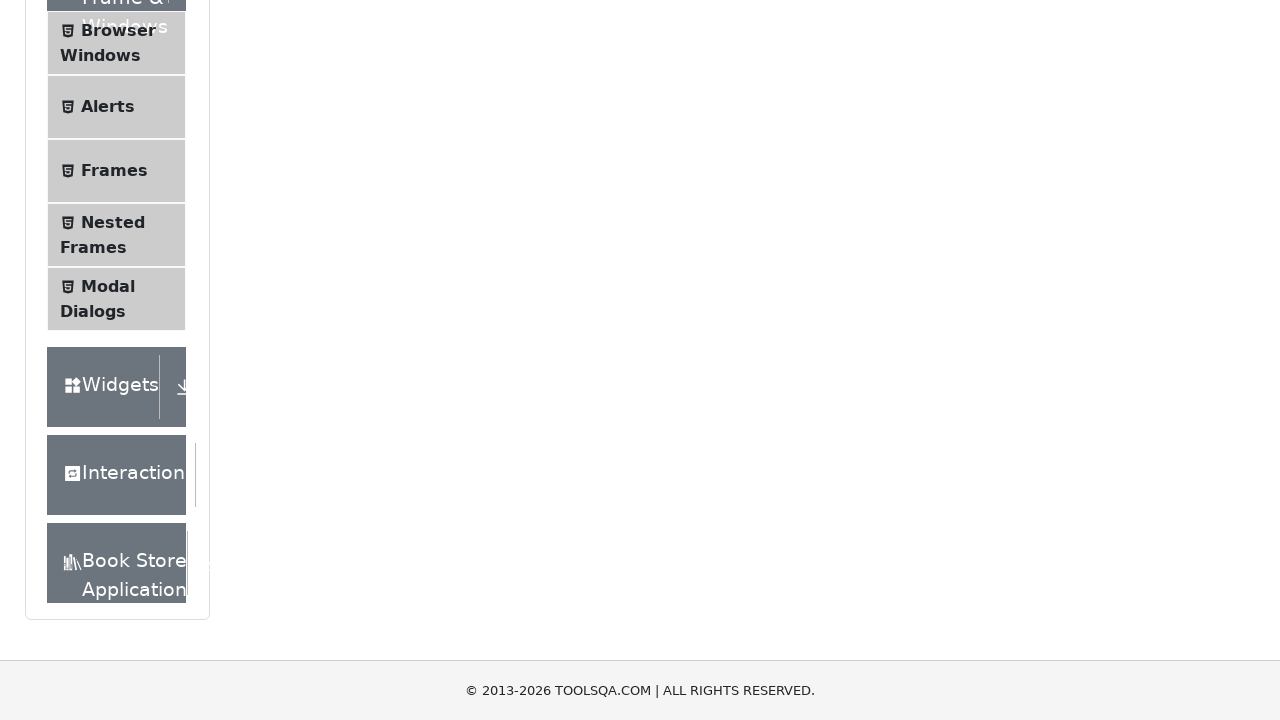

Verified instruction text is visible
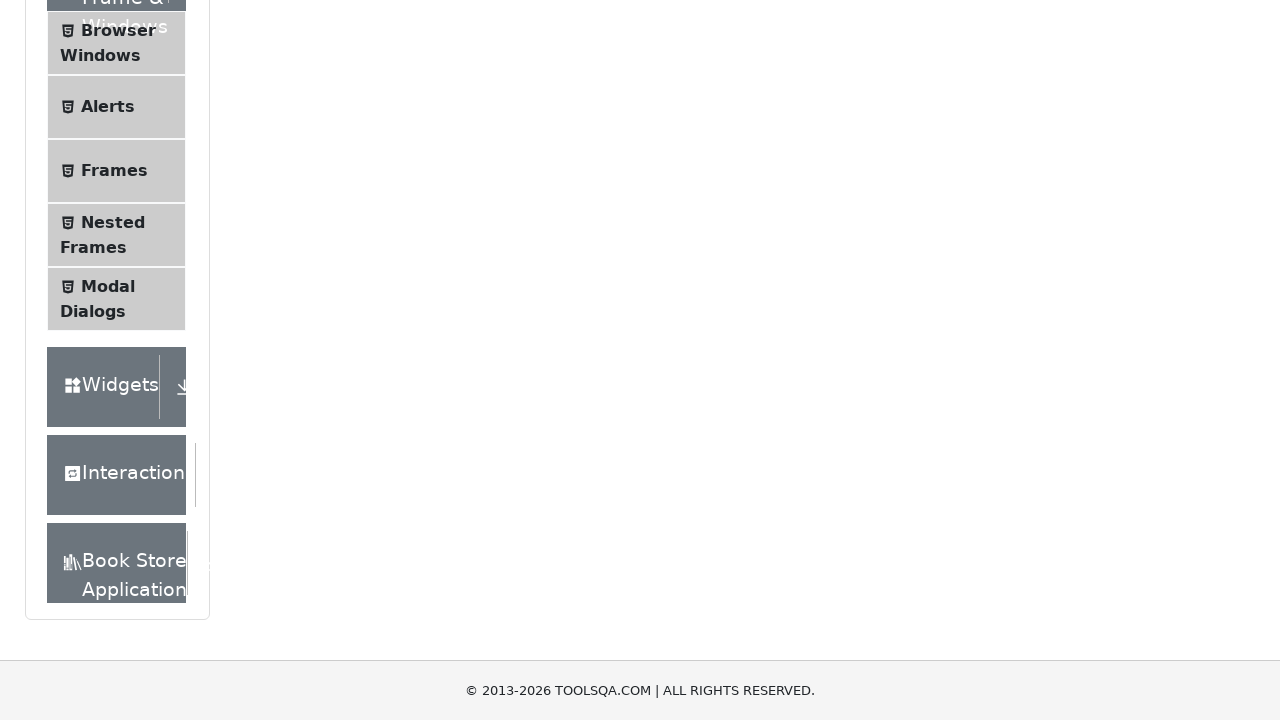

Clicked on Browser Windows in left menu at (118, 30) on text=Browser Windows
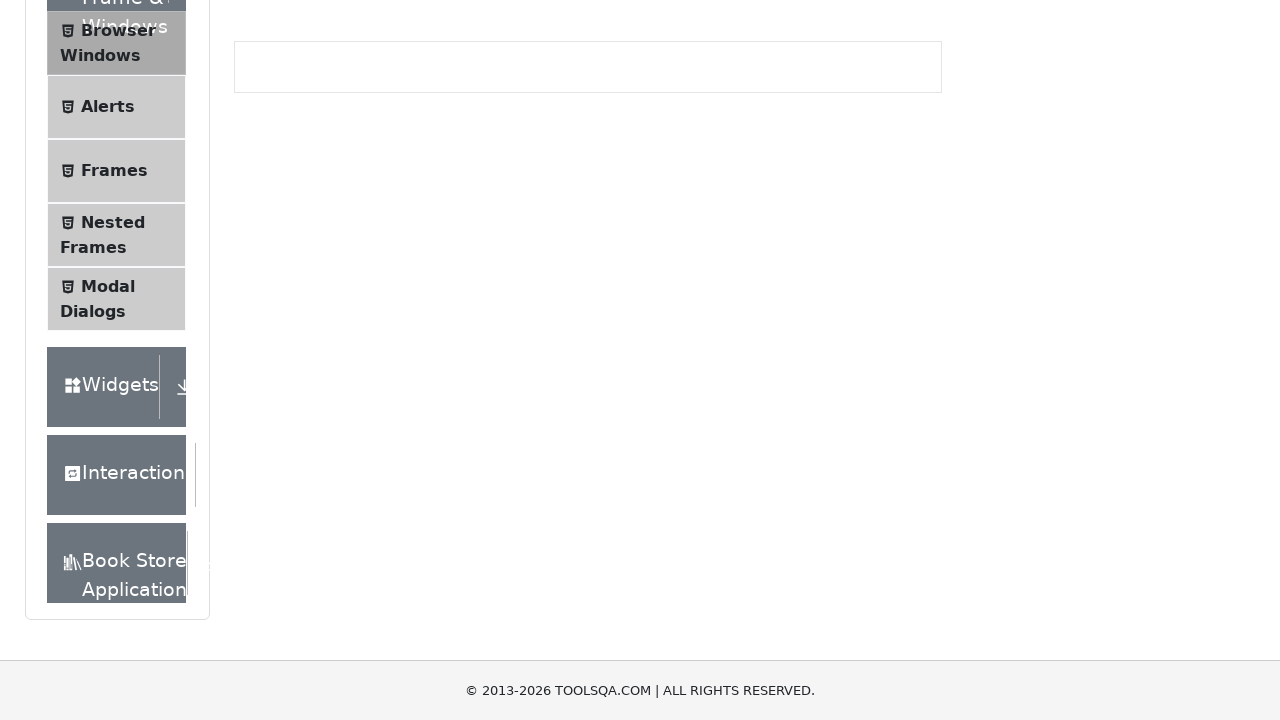

New Tab button loaded
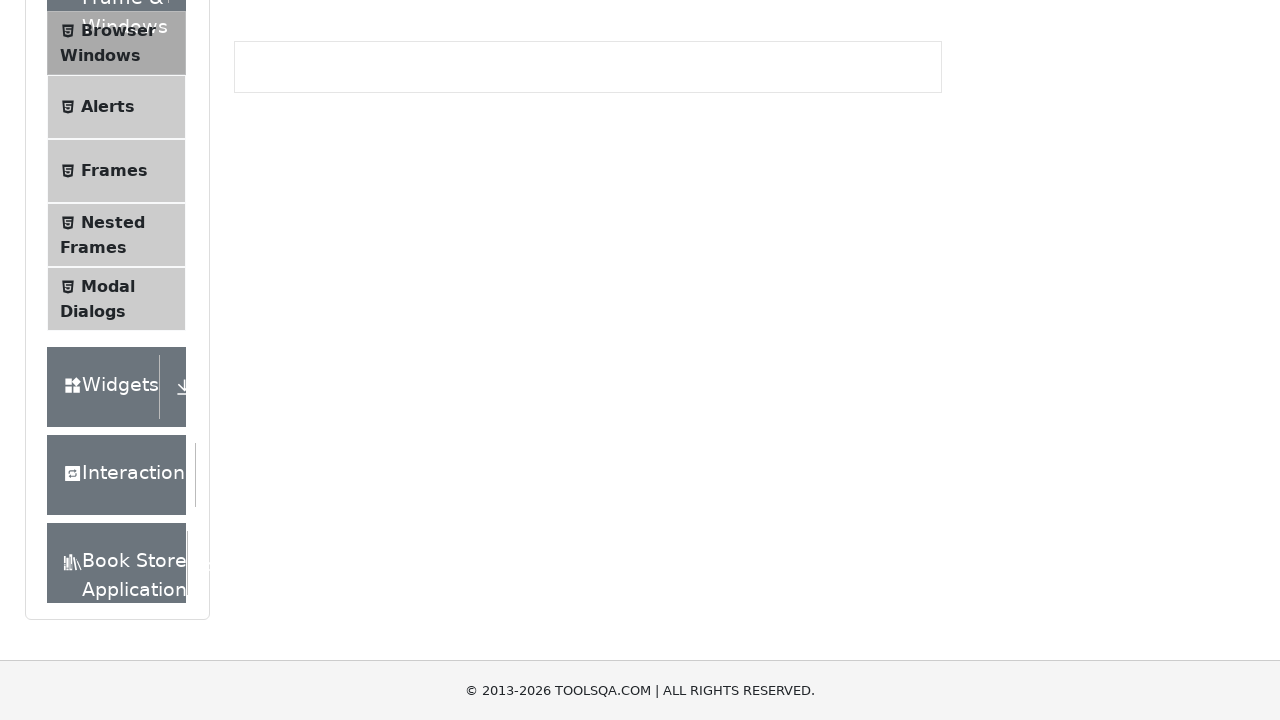

Verified New Tab button is visible
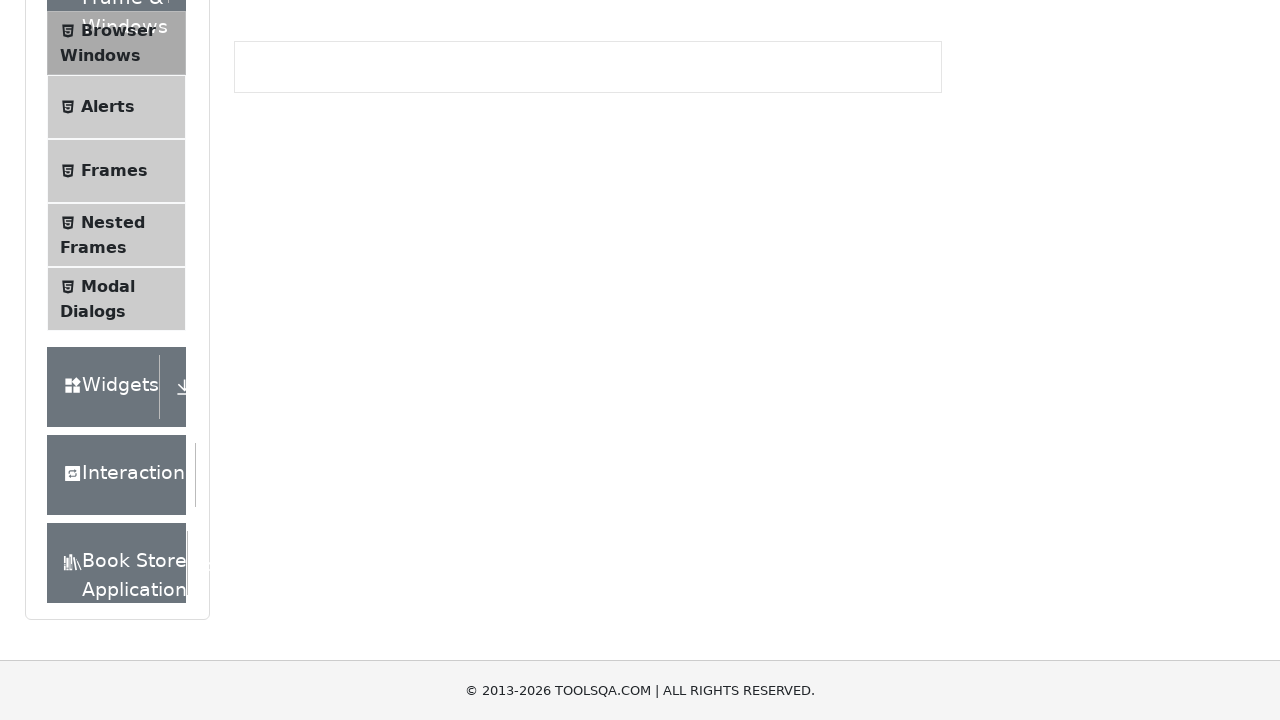

Clicked New Tab button to open new tab at (280, 242) on text=New Tab
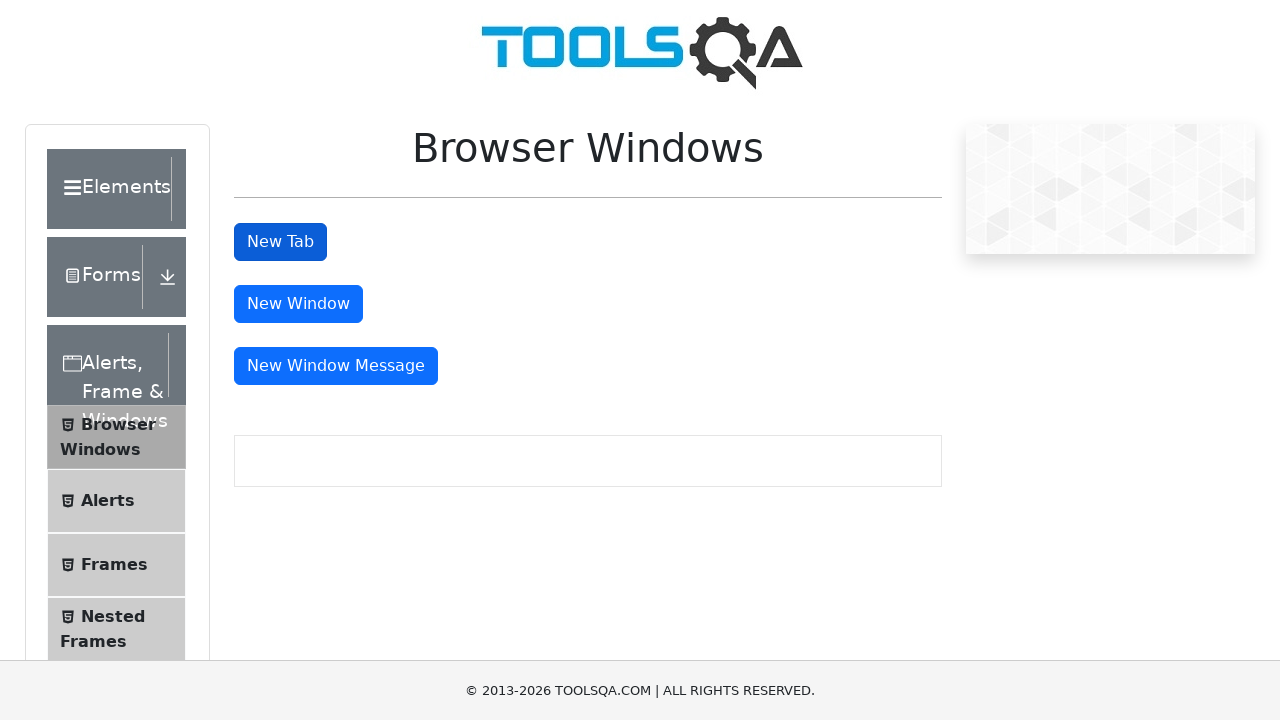

New tab loaded with heading element
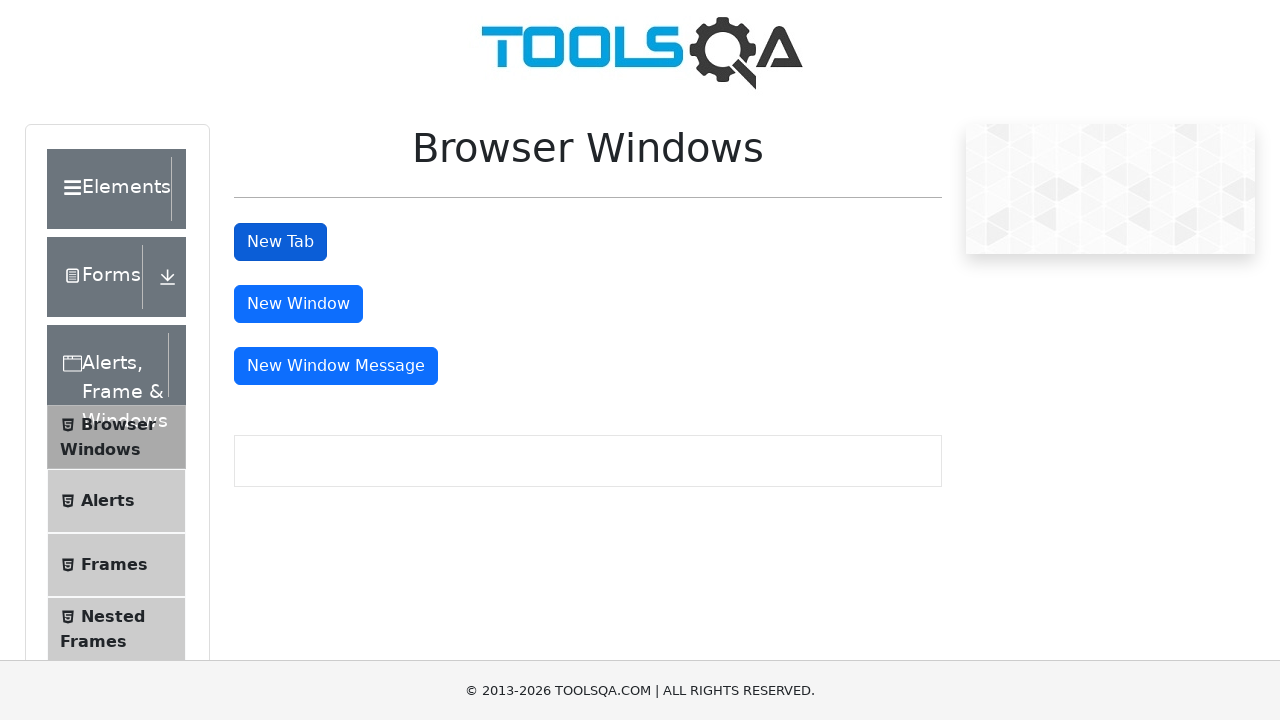

Verified heading is visible in new tab
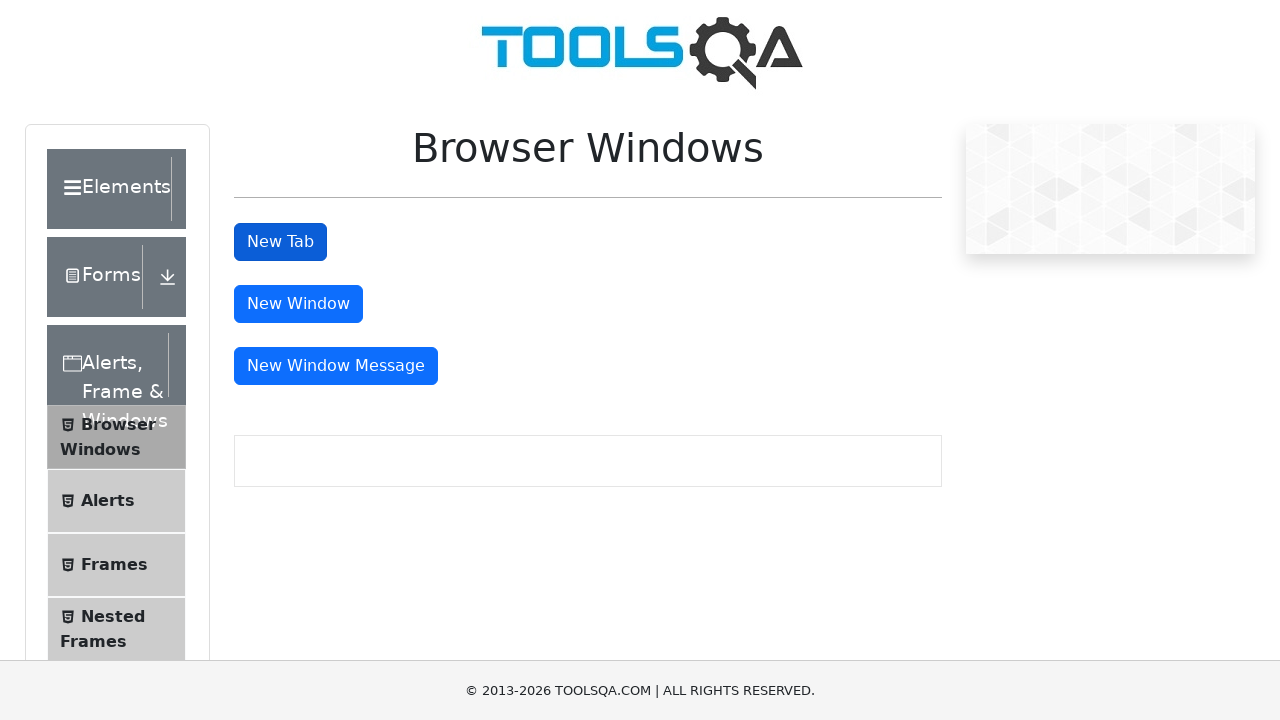

Switched back to original tab
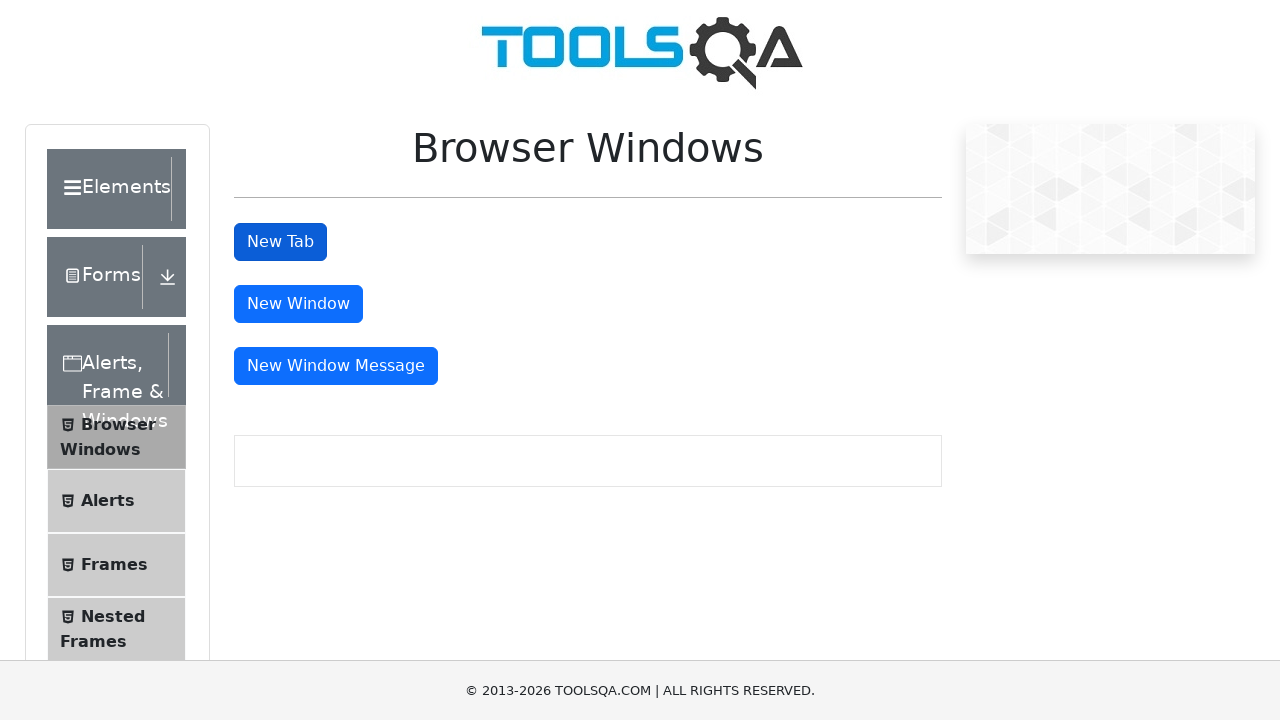

Verified New Tab button is still visible in original tab
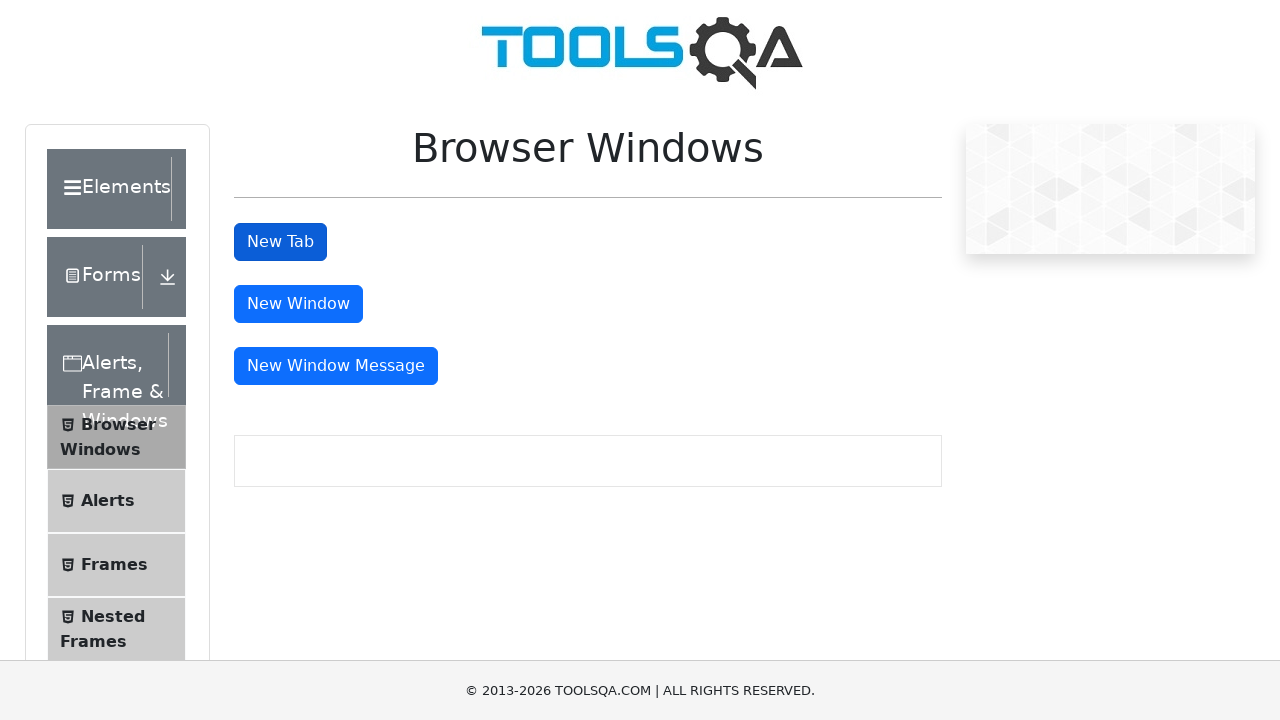

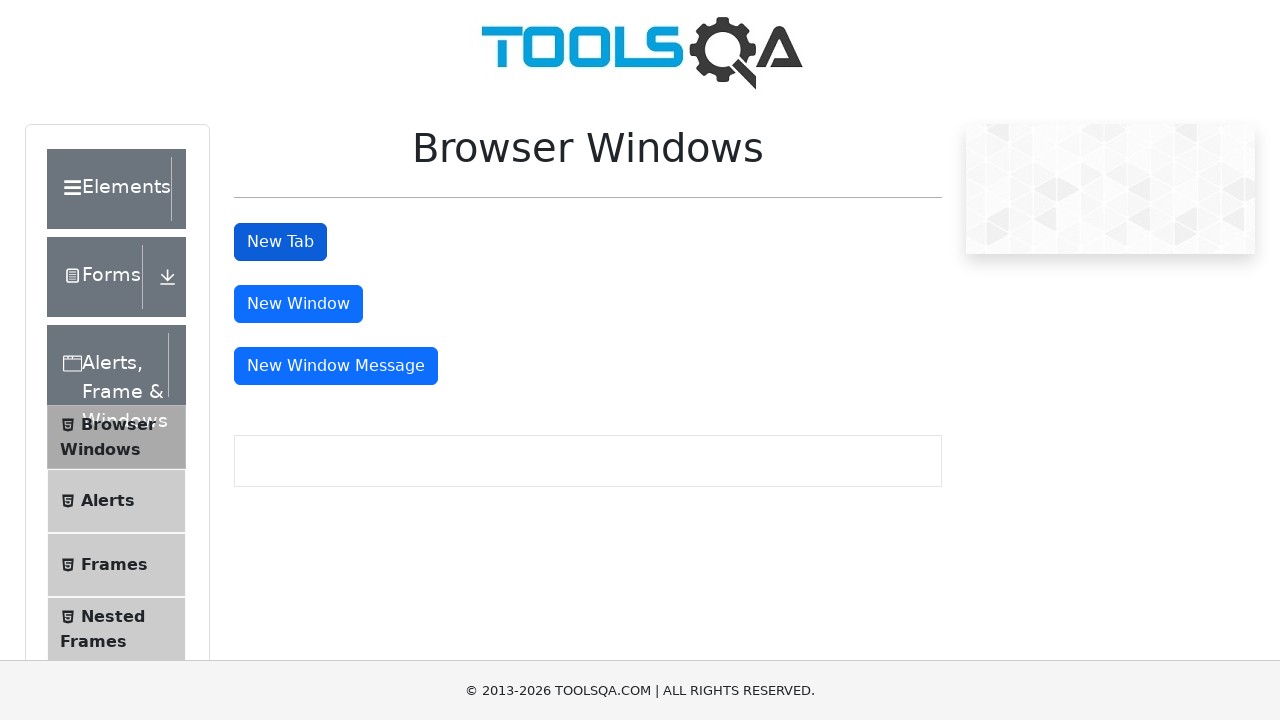